Tests interaction with a browser-based game by clicking on canvas elements at specific positions and pressing arrow keys for navigation/controls

Starting URL: https://gd.games/zendevve/poyothepoultrypaladin

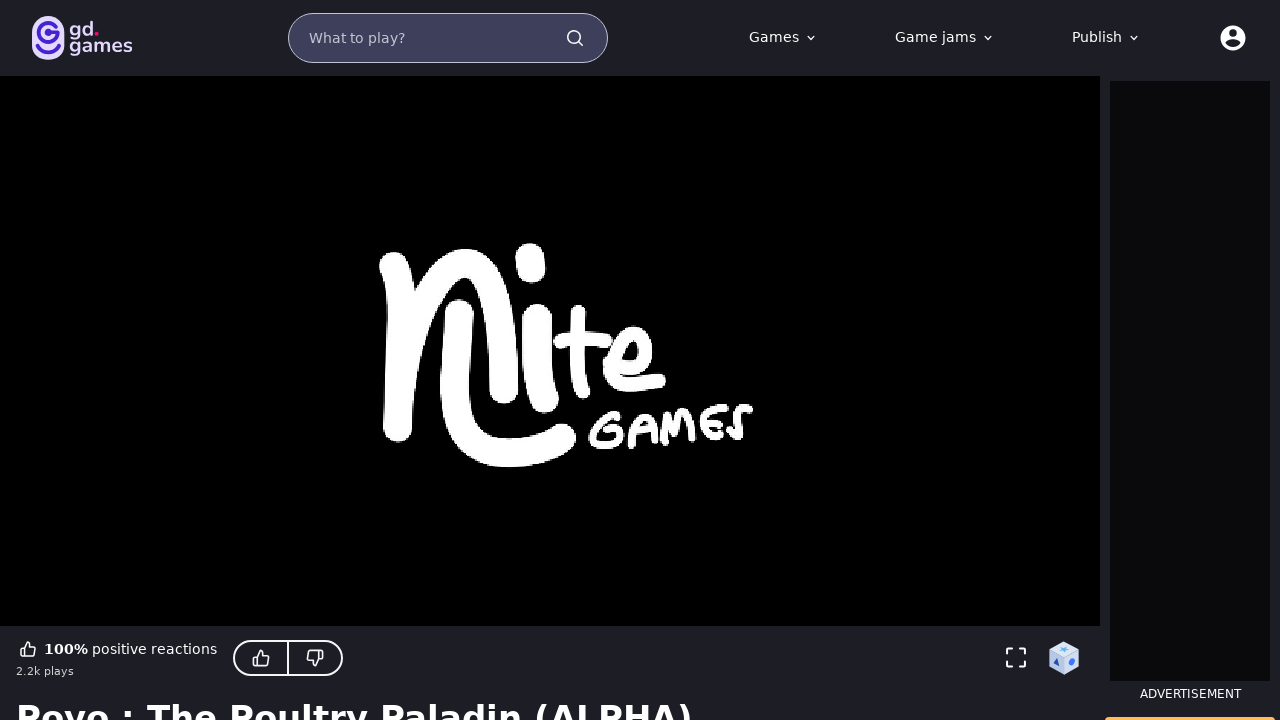

Clicked canvas at position (726, 429) at (787, 505) on #root iframe >> internal:control=enter-frame >> canvas
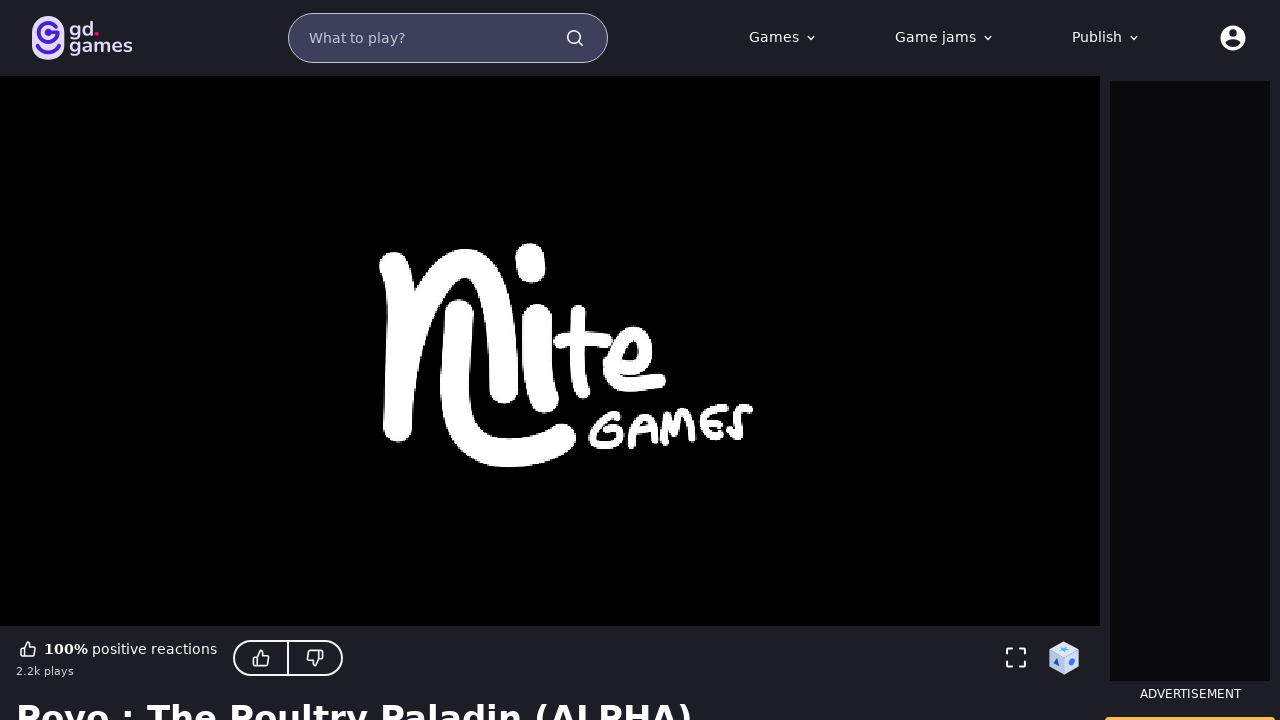

Clicked canvas at position (258, 392) at (319, 468) on #root iframe >> internal:control=enter-frame >> canvas
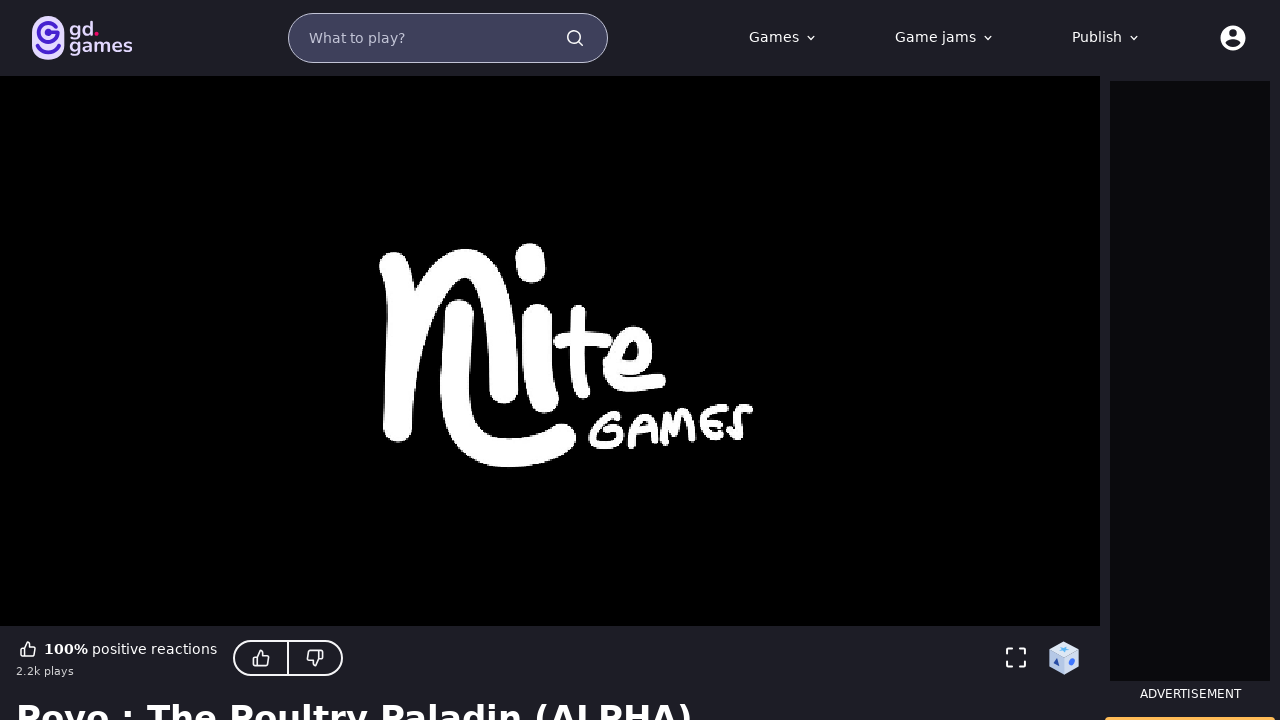

Clicked canvas at position (534, 292) at (595, 368) on #root iframe >> internal:control=enter-frame >> canvas
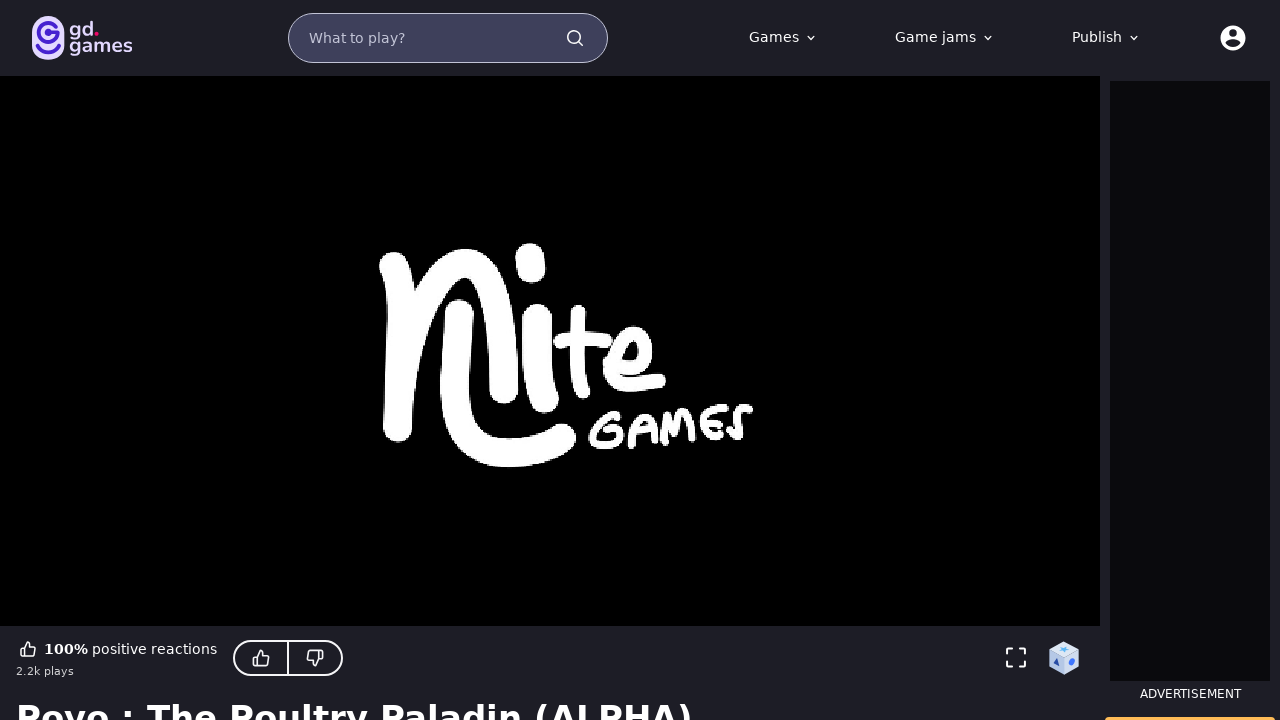

Pressed ArrowRight key for game control on #root iframe >> internal:control=enter-frame >> canvas
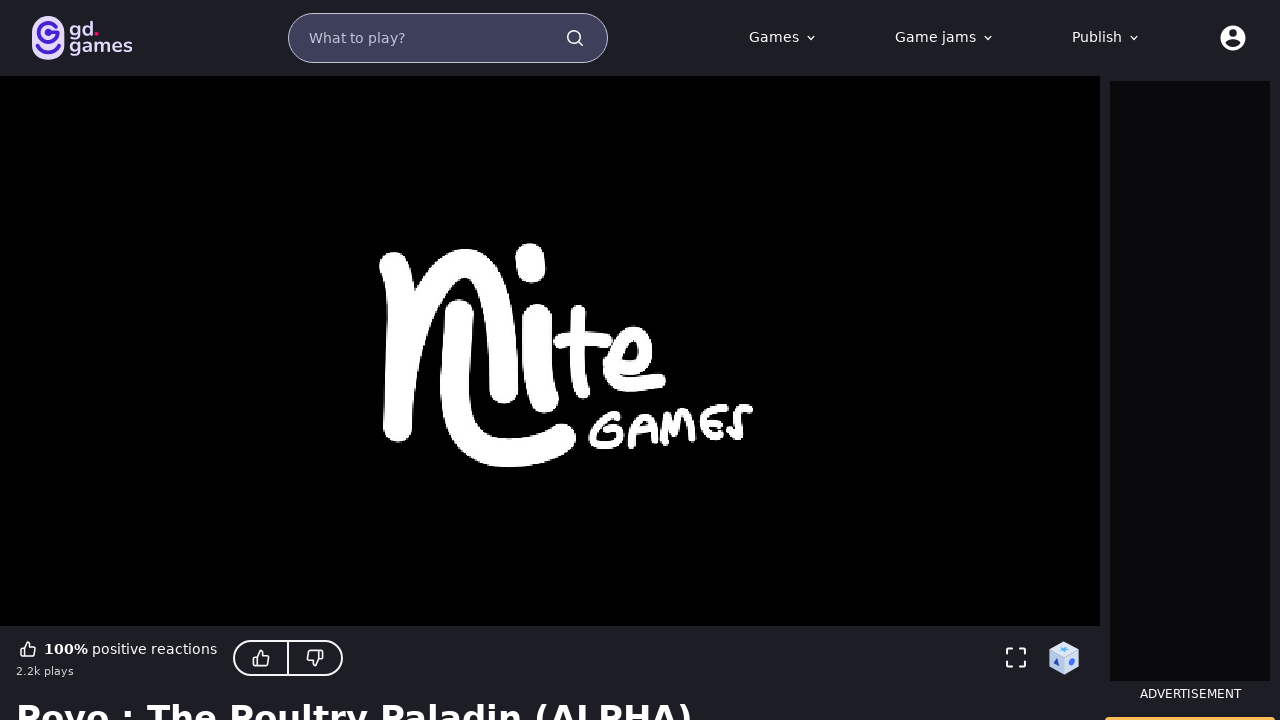

Pressed ArrowUp key for game control on #root iframe >> internal:control=enter-frame >> canvas
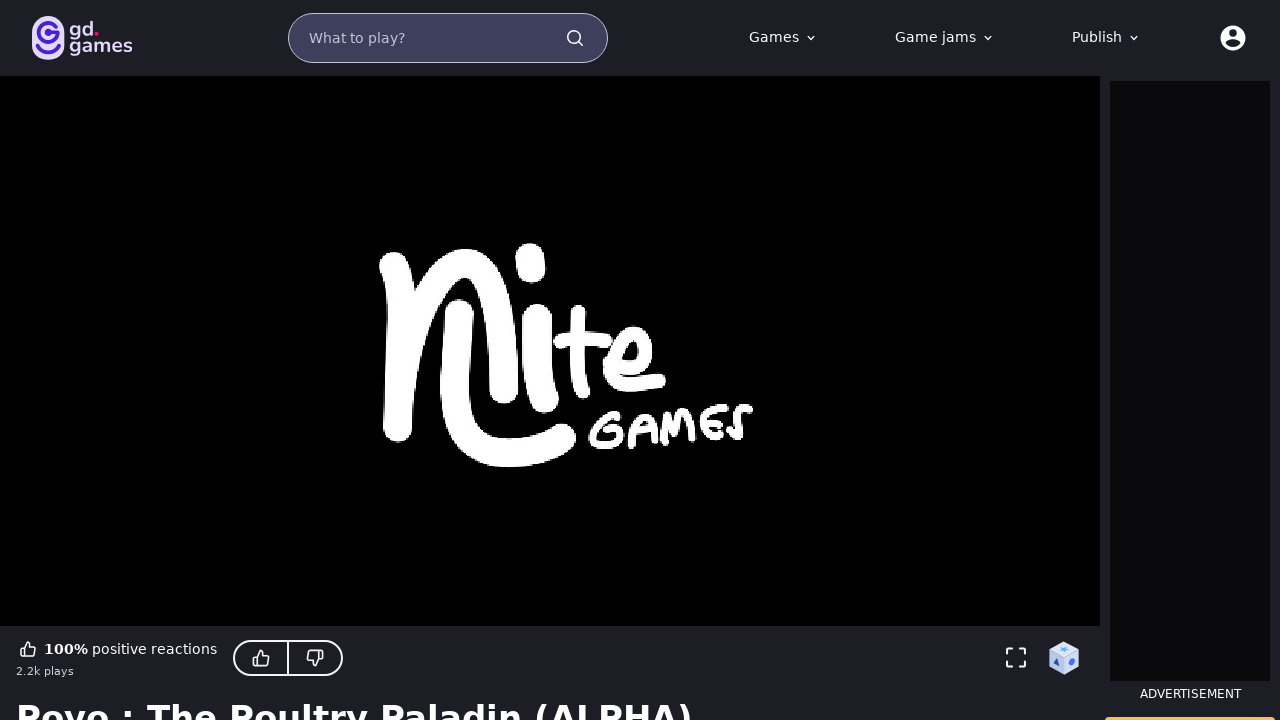

Pressed ArrowLeft key for game control on #root iframe >> internal:control=enter-frame >> canvas
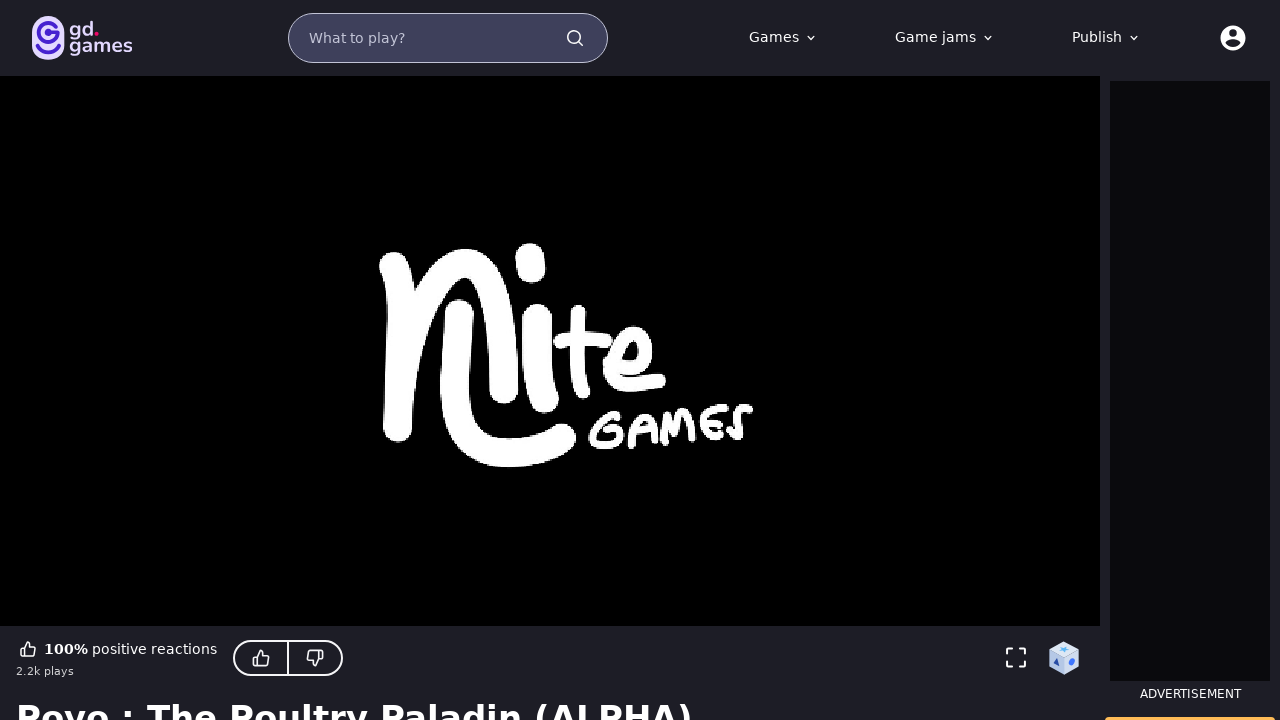

Pressed ArrowRight key for game control on #root iframe >> internal:control=enter-frame >> canvas
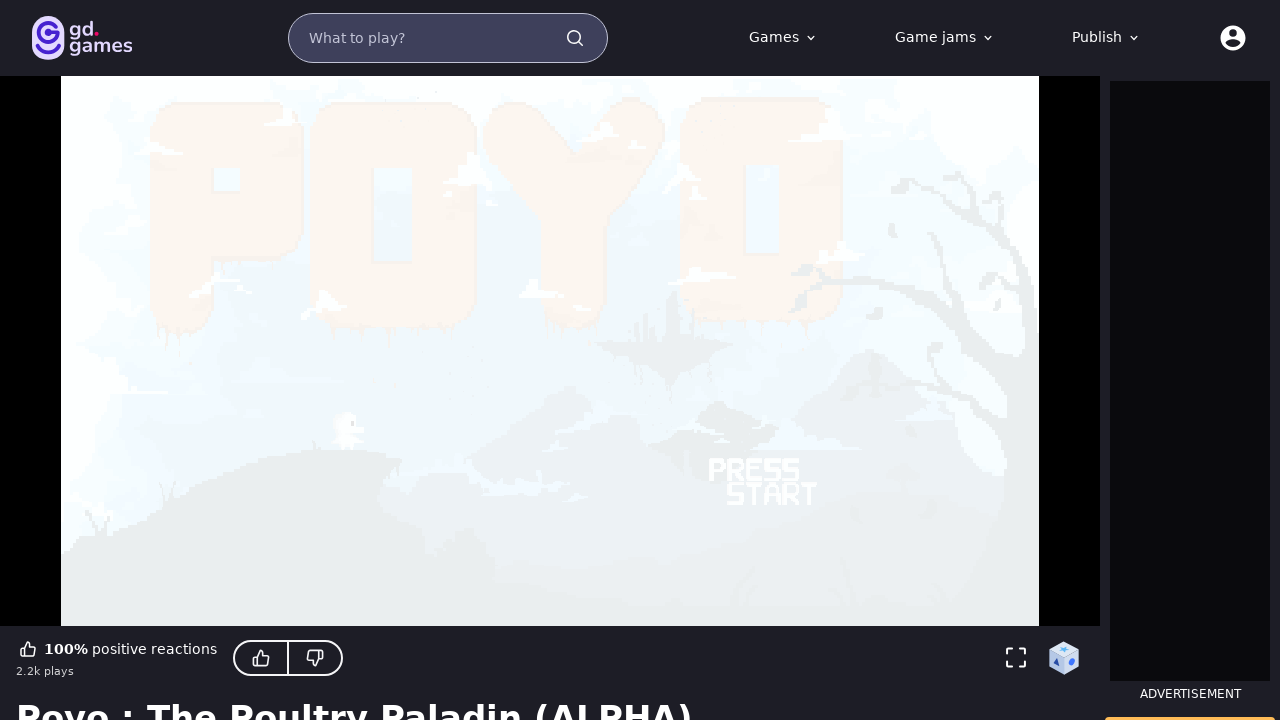

Pressed ArrowDown key for game control on #root iframe >> internal:control=enter-frame >> canvas
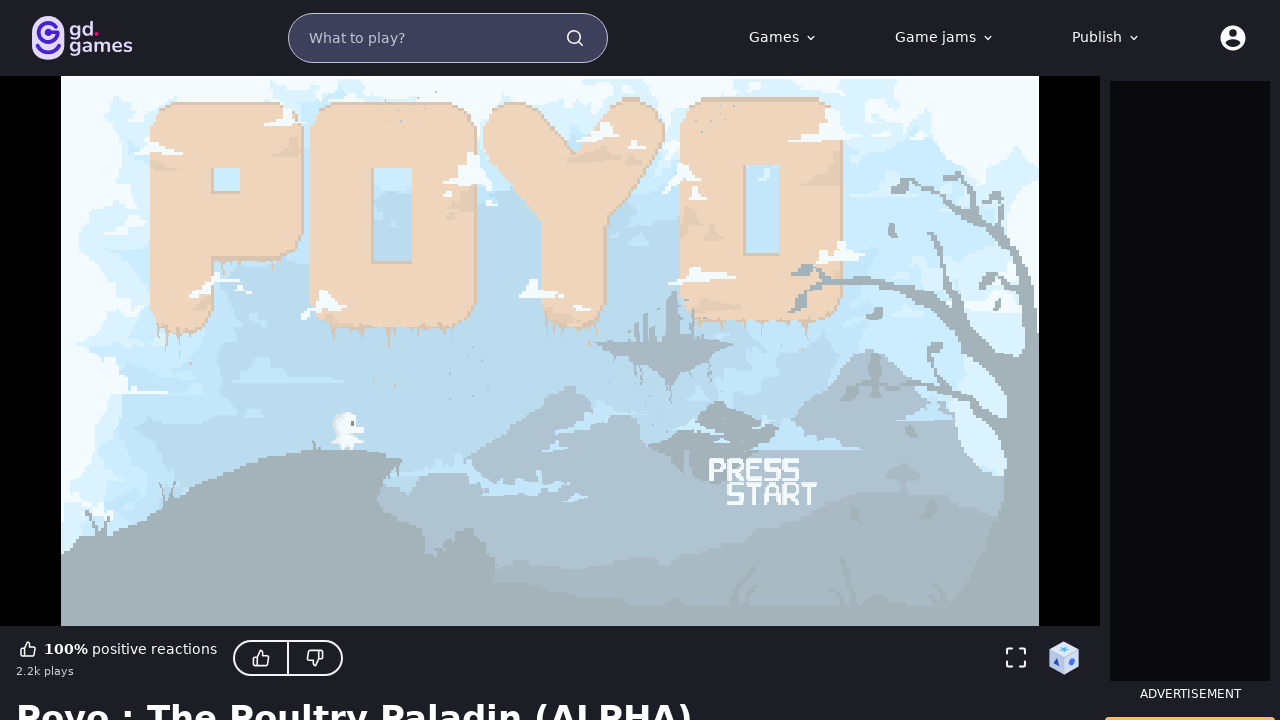

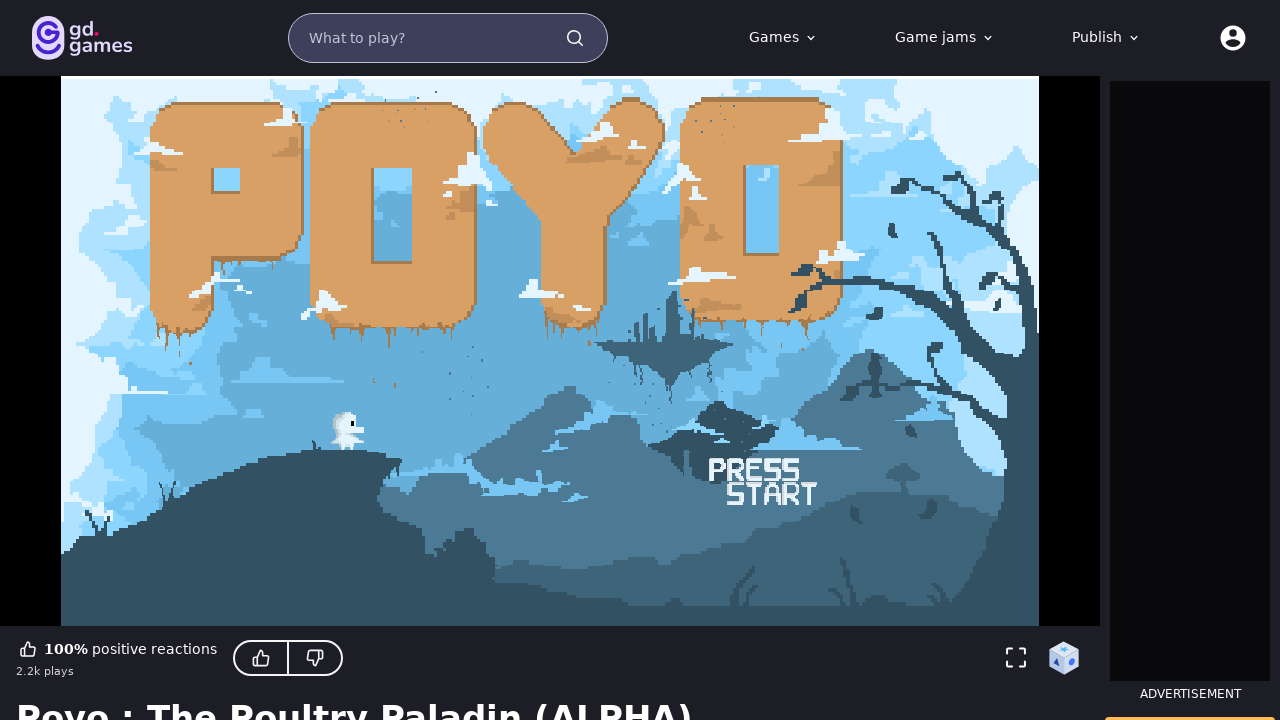